Tests a complete flight booking flow on BlazeDemo by selecting departure and destination cities, choosing a flight, filling in passenger and payment information, and verifying the confirmation message appears.

Starting URL: https://blazedemo.com

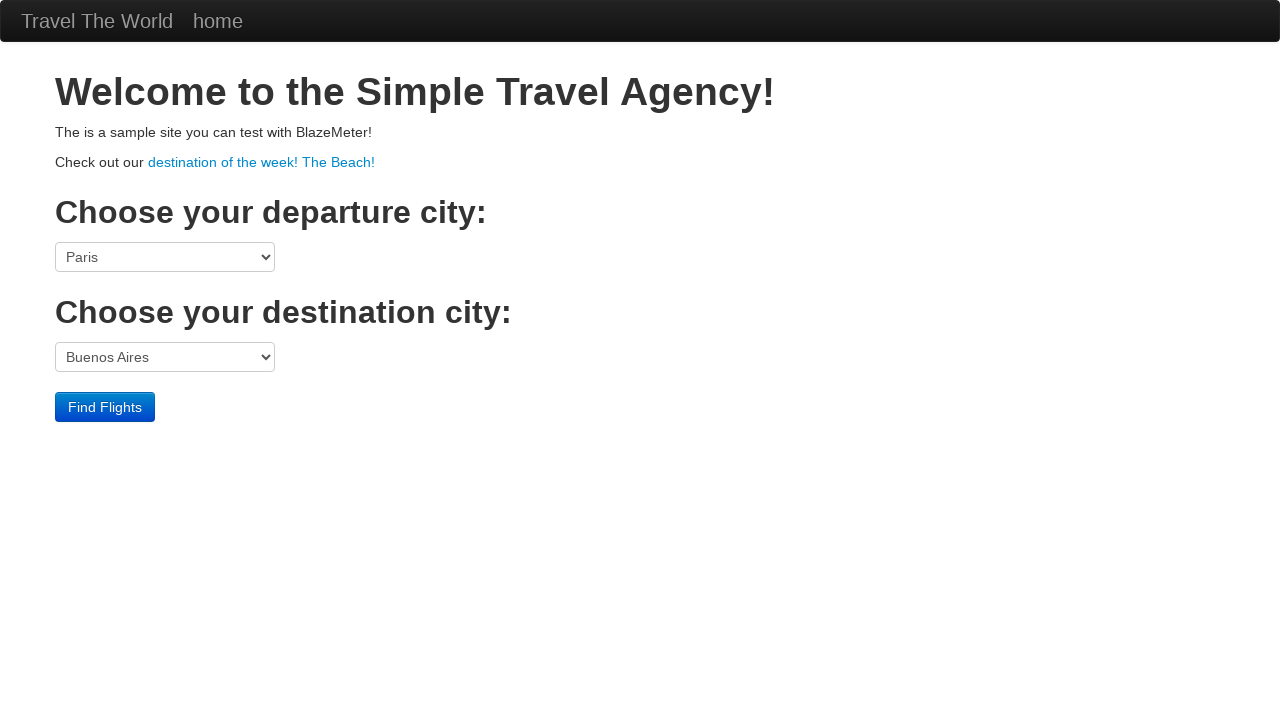

Selected Boston as departure city on select[name='fromPort']
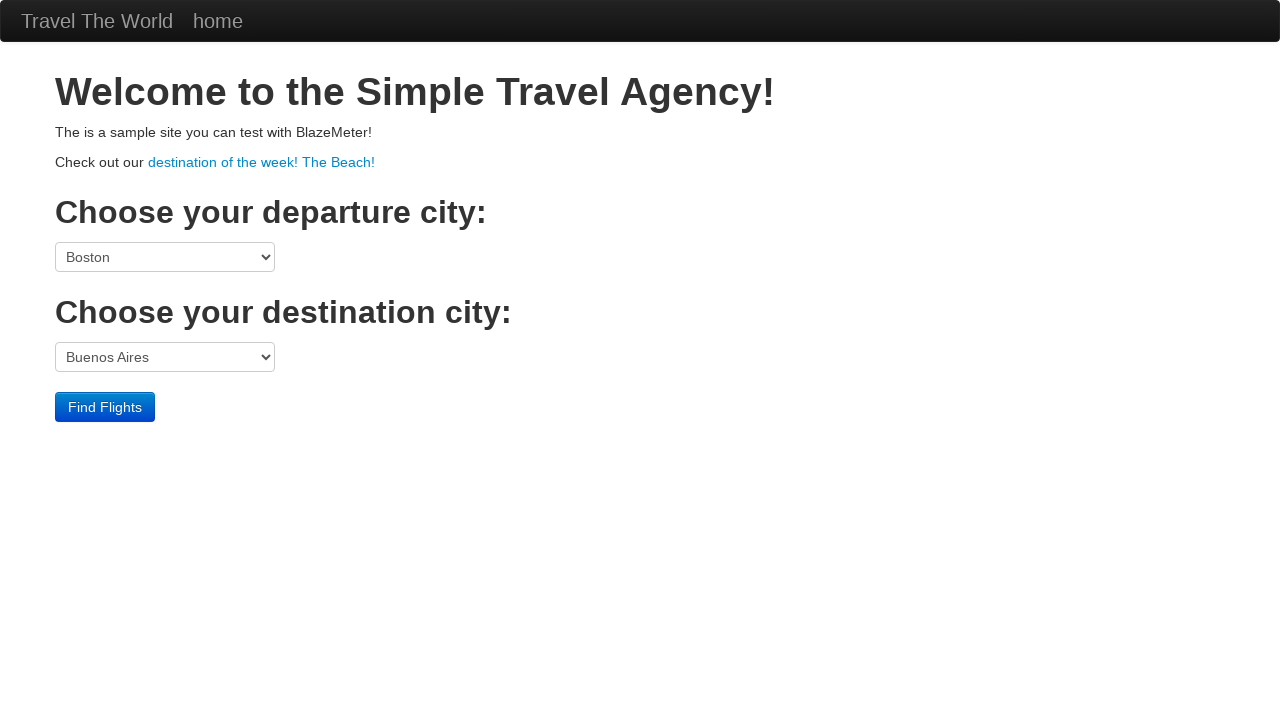

Selected London as destination city on select[name='toPort']
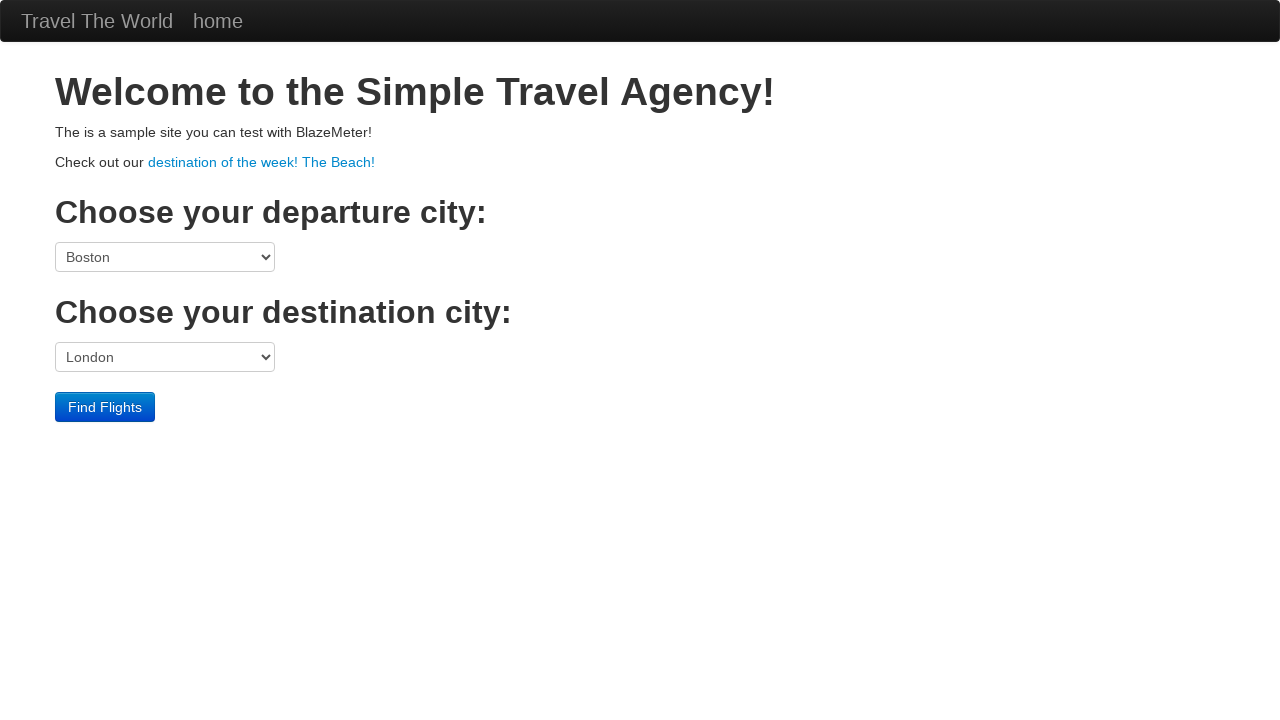

Clicked submit to search for flights at (105, 407) on input[type='submit']
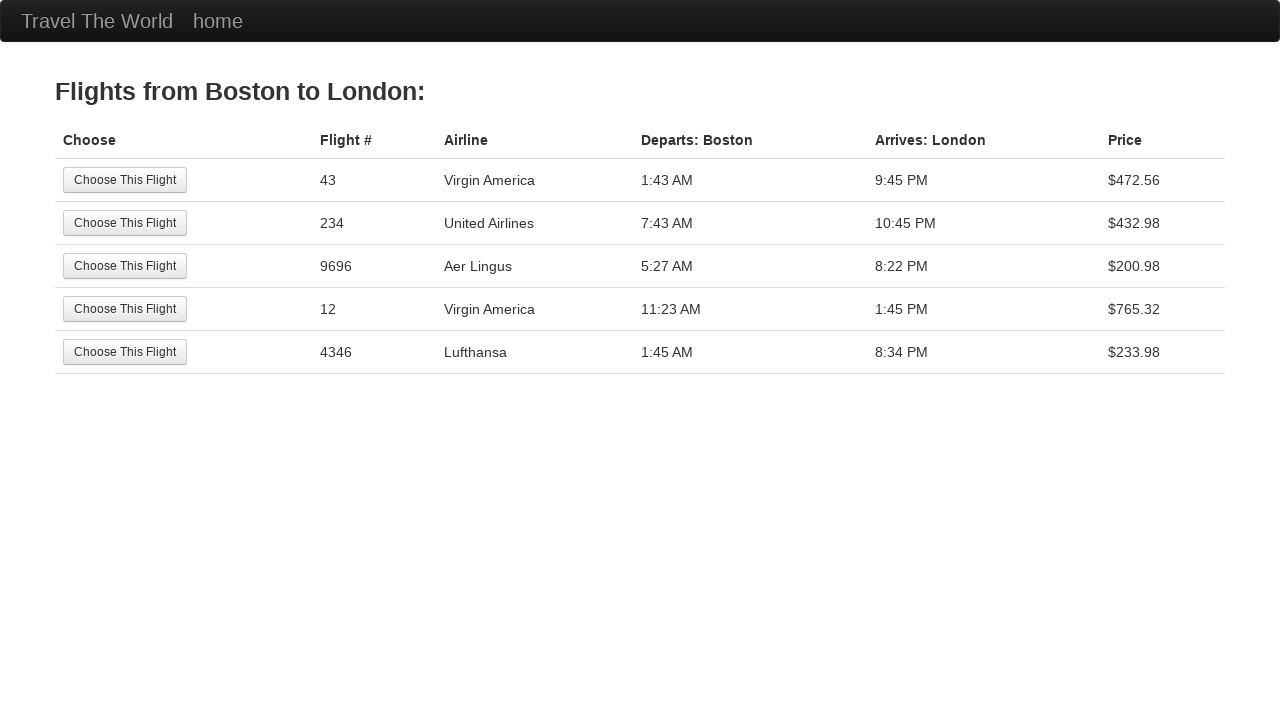

Flight results table loaded
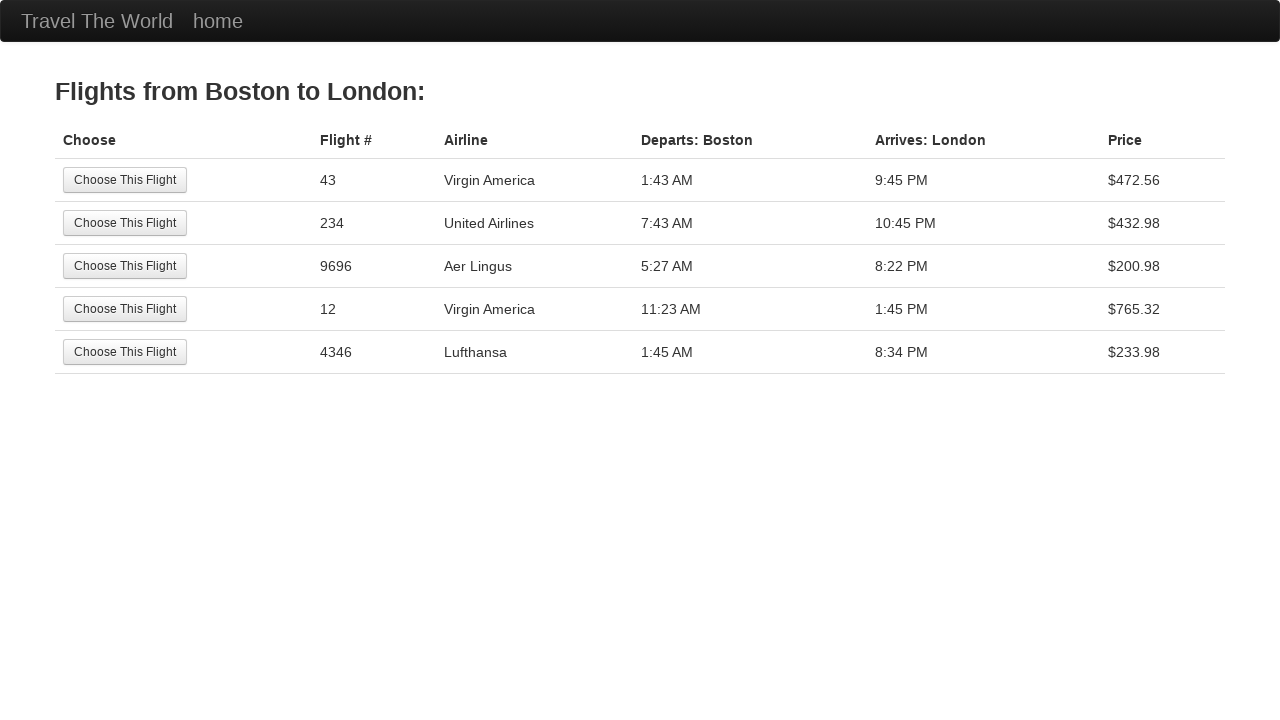

Selected the first available flight at (125, 180) on table.table tbody tr:first-child td input
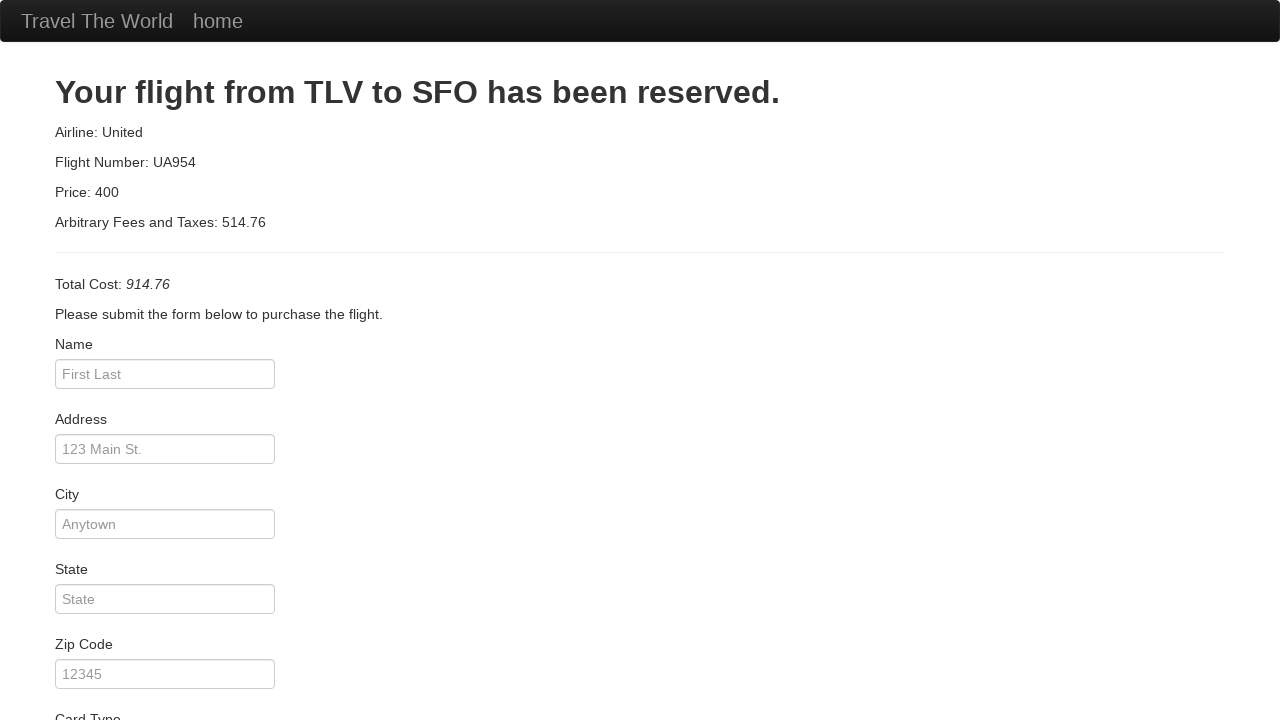

Passenger form loaded
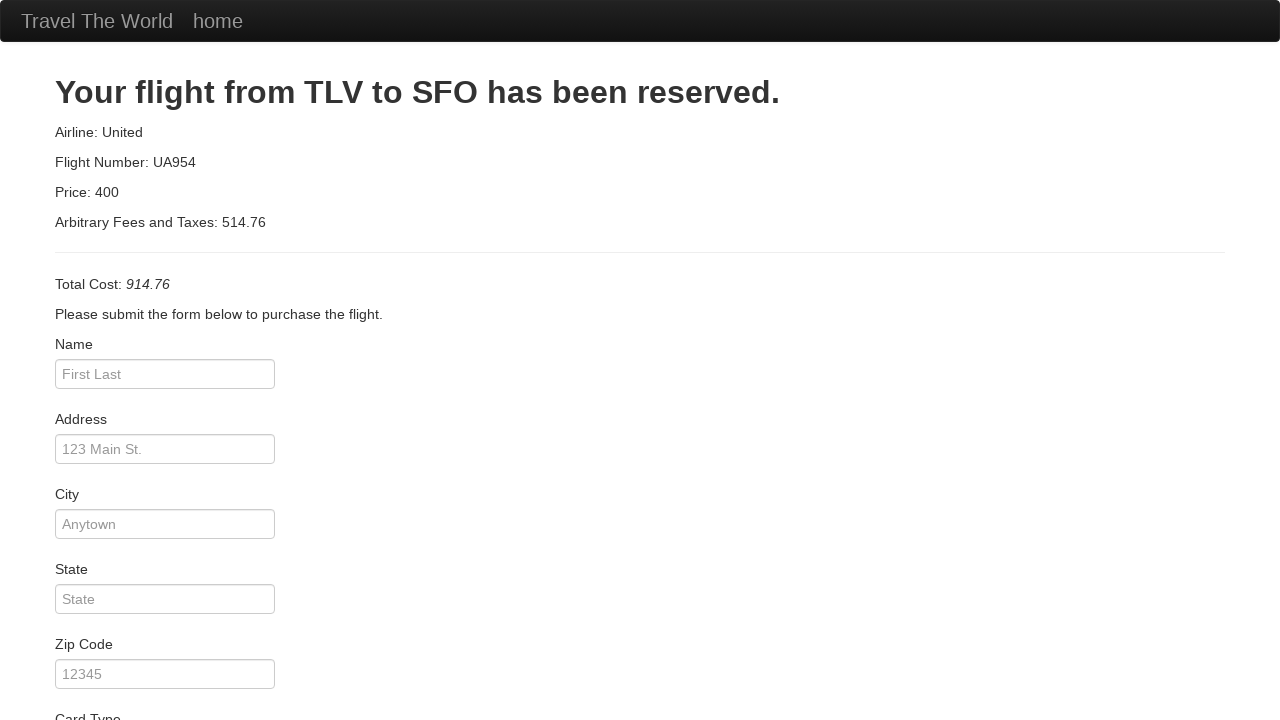

Filled passenger name as 'Carlos Rodriguez' on input[name='inputName']
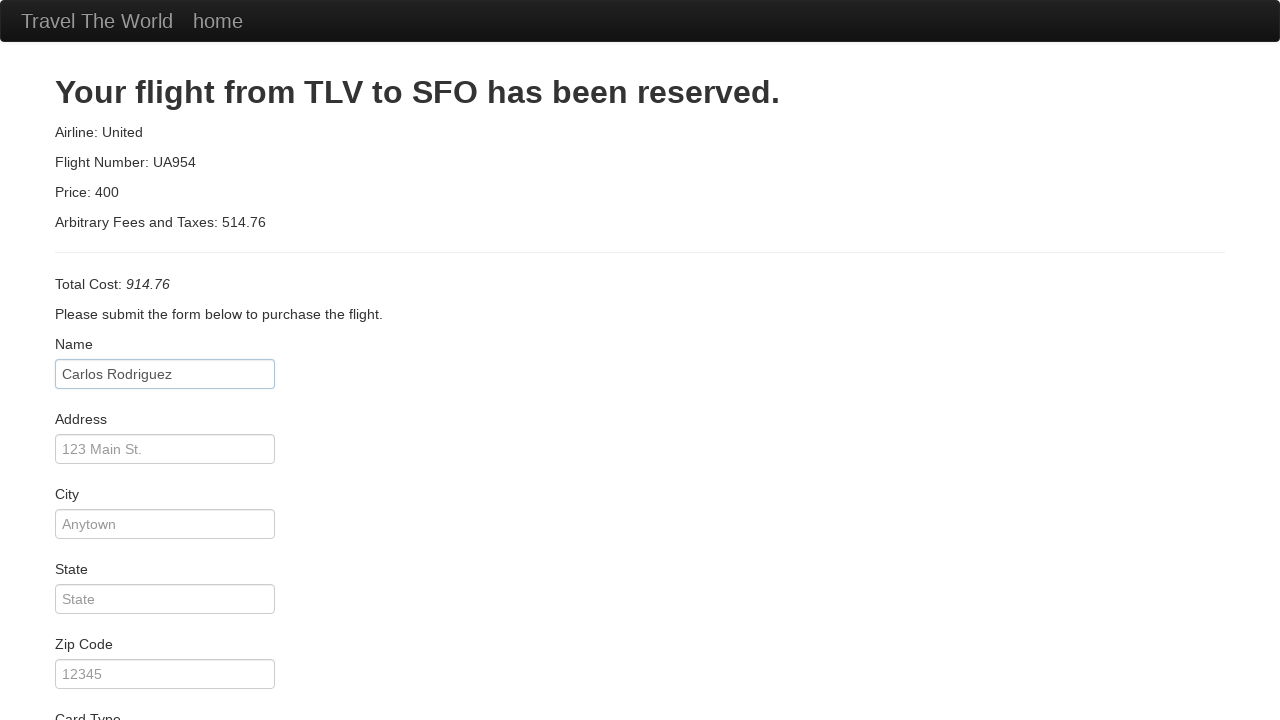

Filled address as '123 Main Street' on input[name='address']
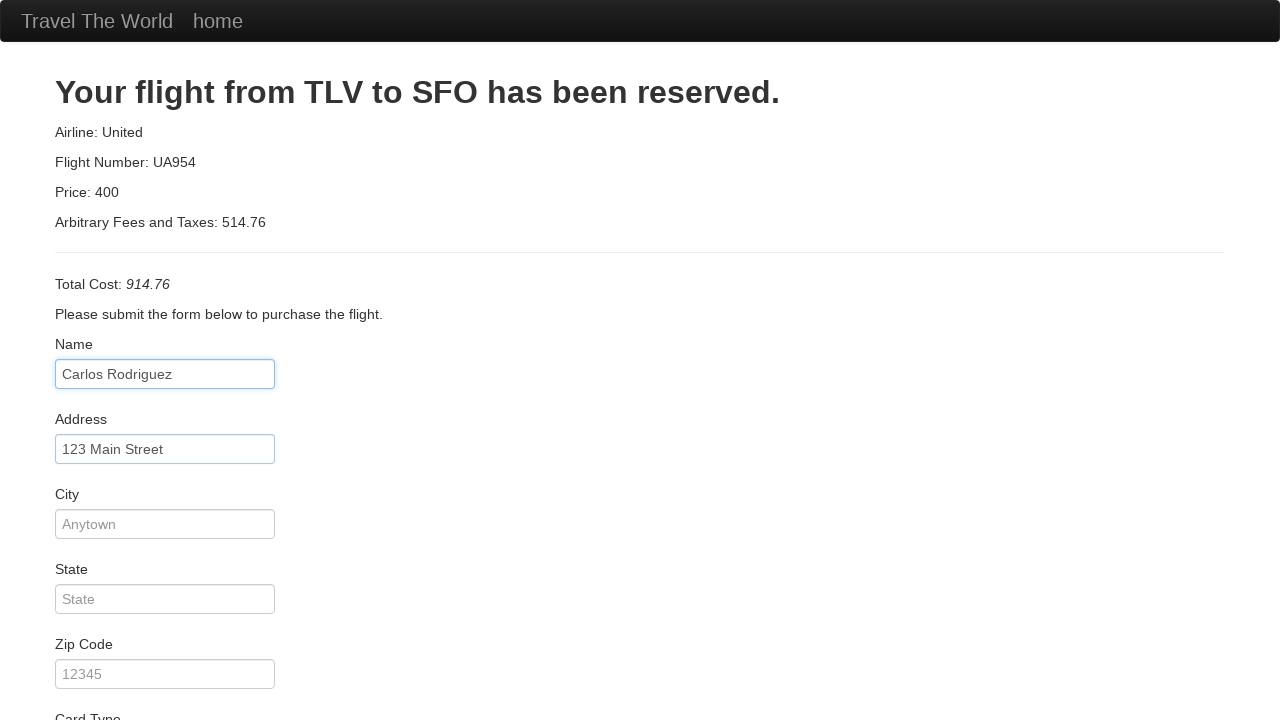

Filled city as 'Springfield' on input[name='city']
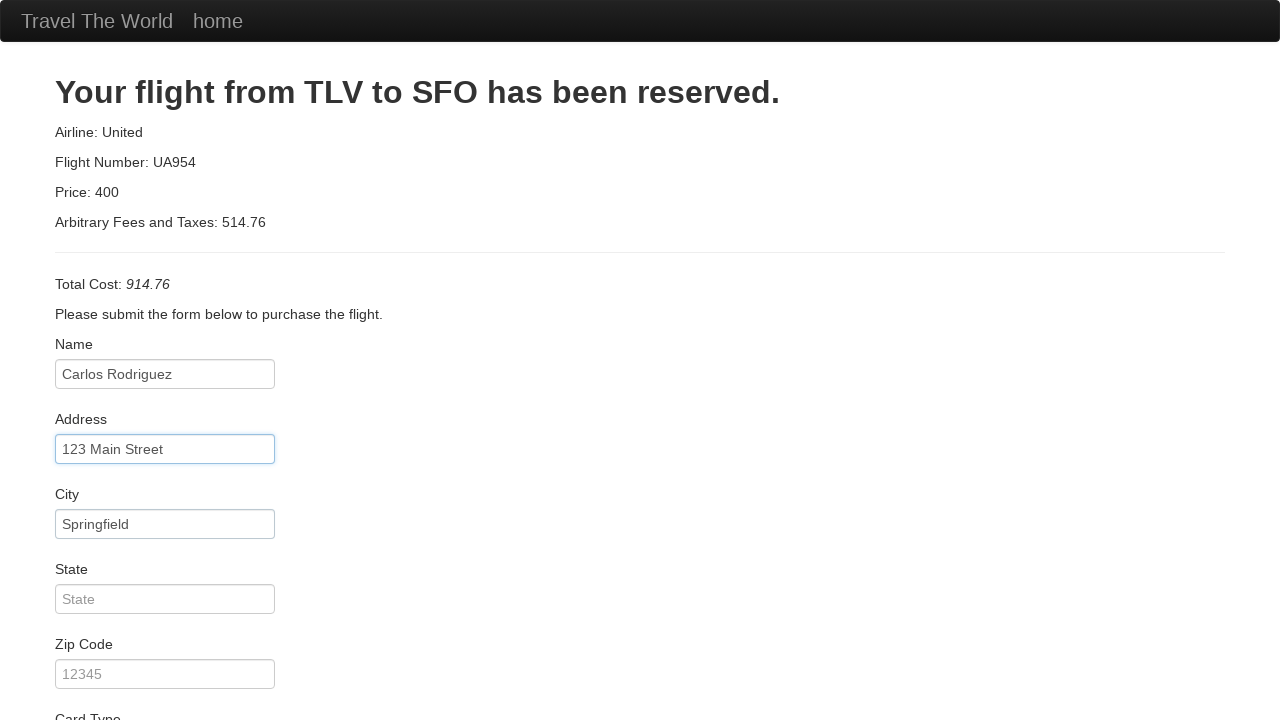

Filled state as 'CA' on input[name='state']
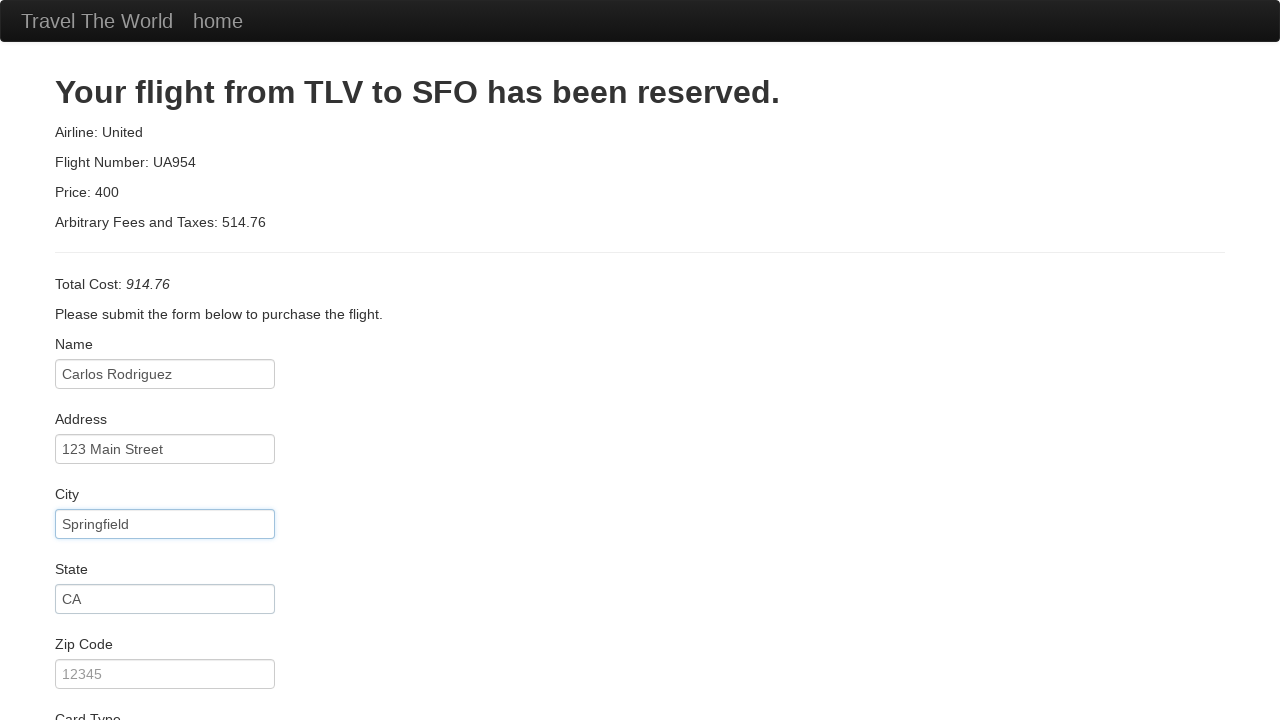

Filled zip code as '90210' on input[name='zipCode']
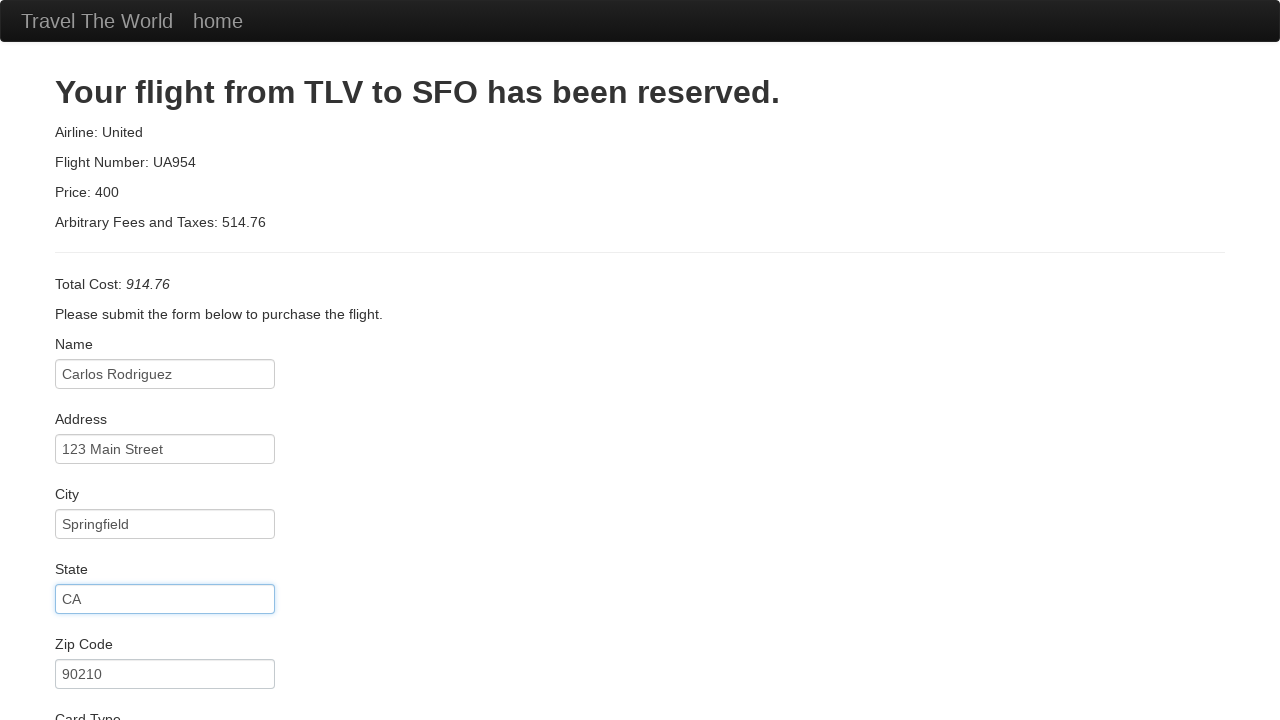

Filled credit card number on input[name='creditCardNumber']
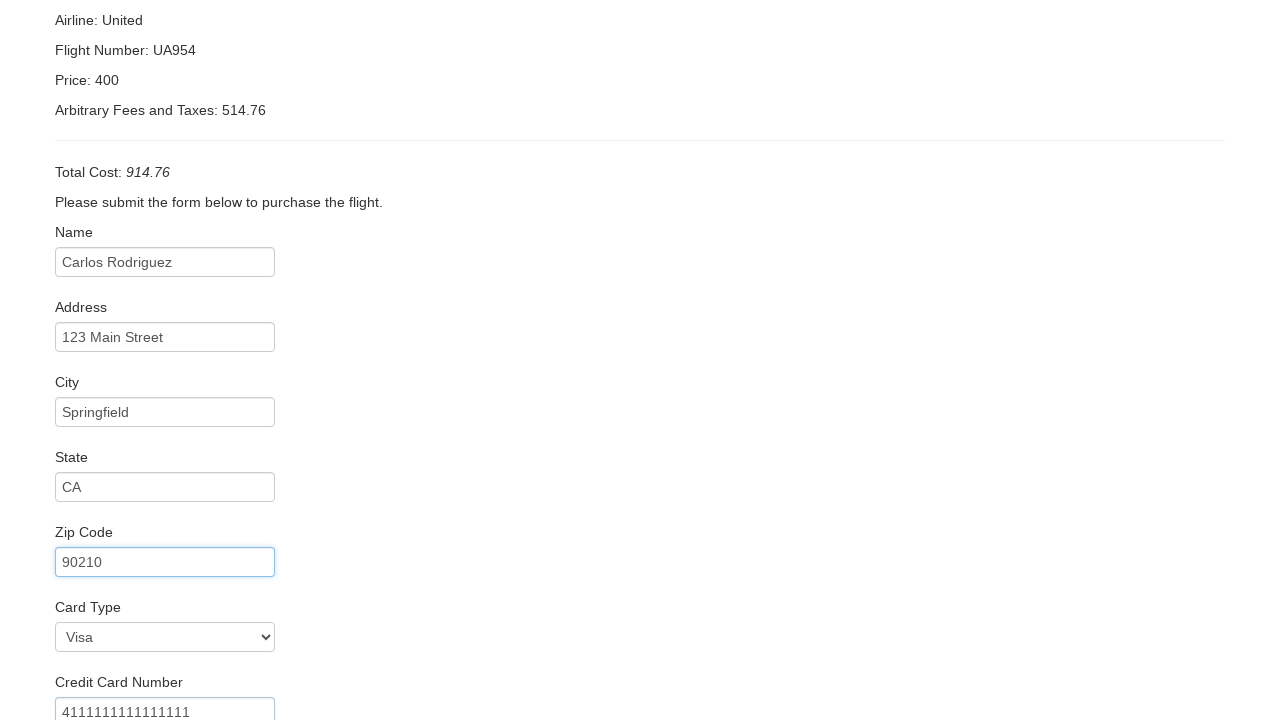

Filled credit card month as '12' on input[name='creditCardMonth']
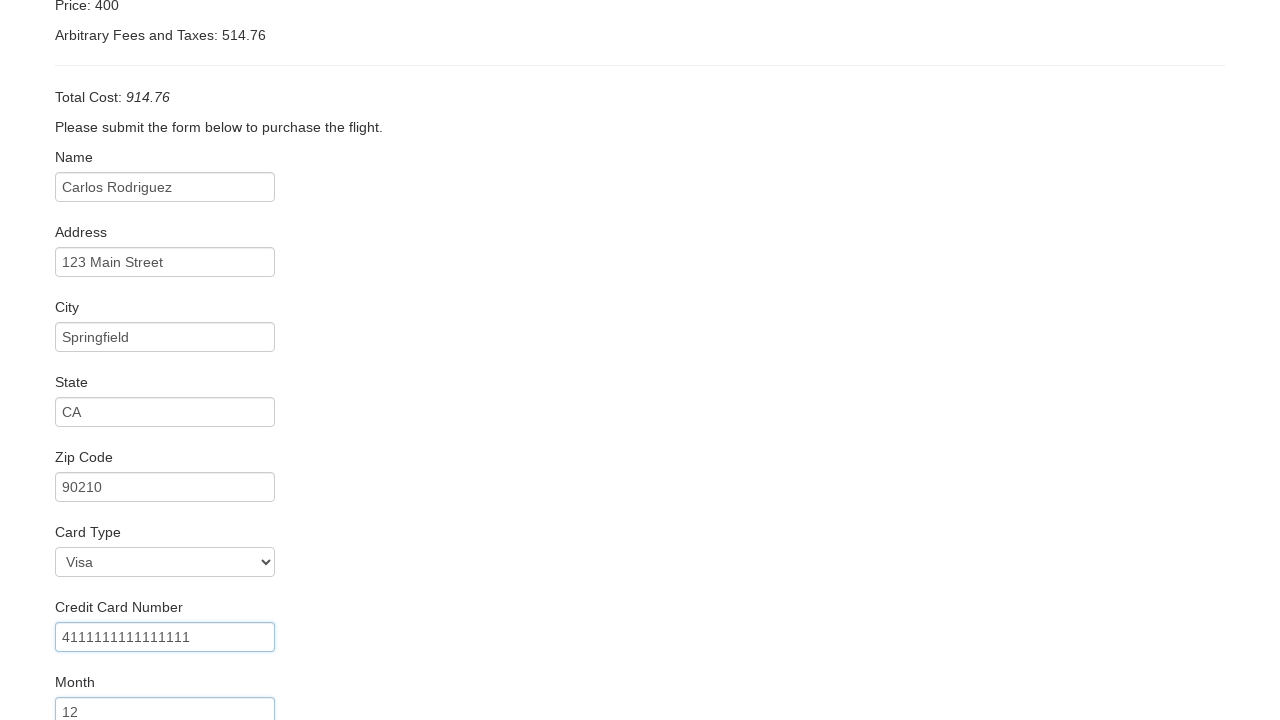

Filled credit card year as '2026' on input[name='creditCardYear']
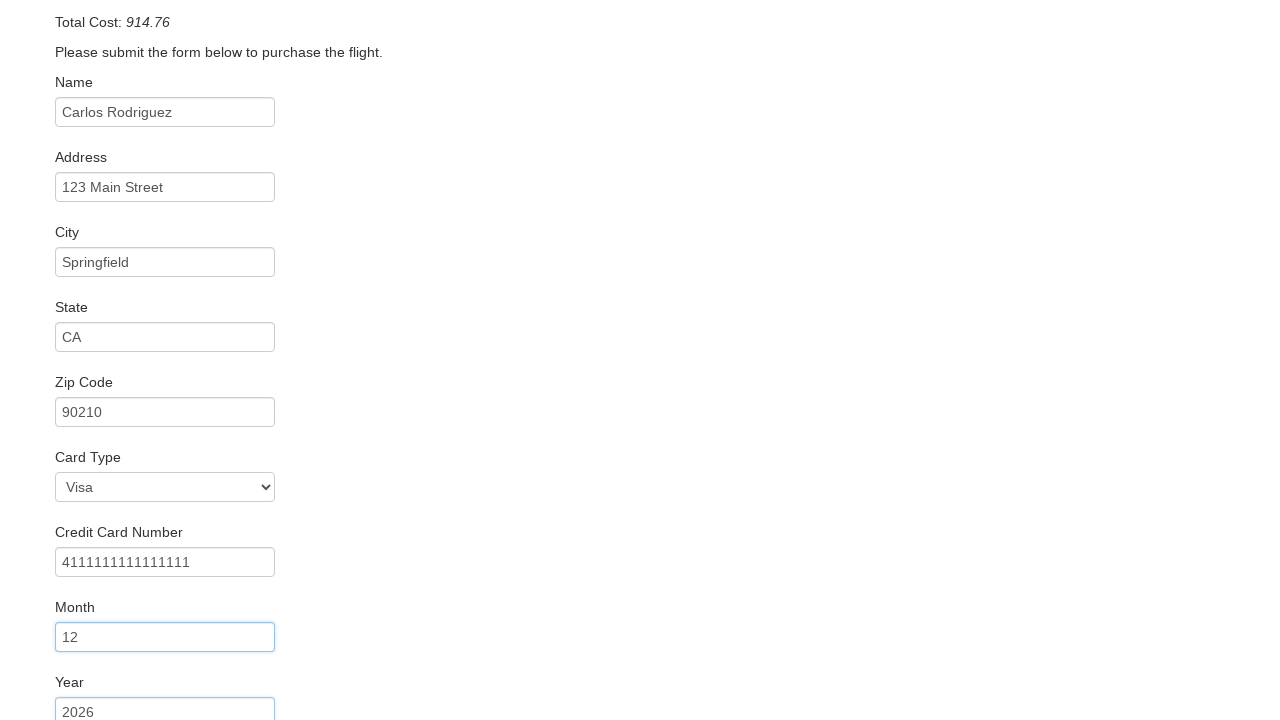

Filled name on card as 'Carlos Rodriguez' on input[name='nameOnCard']
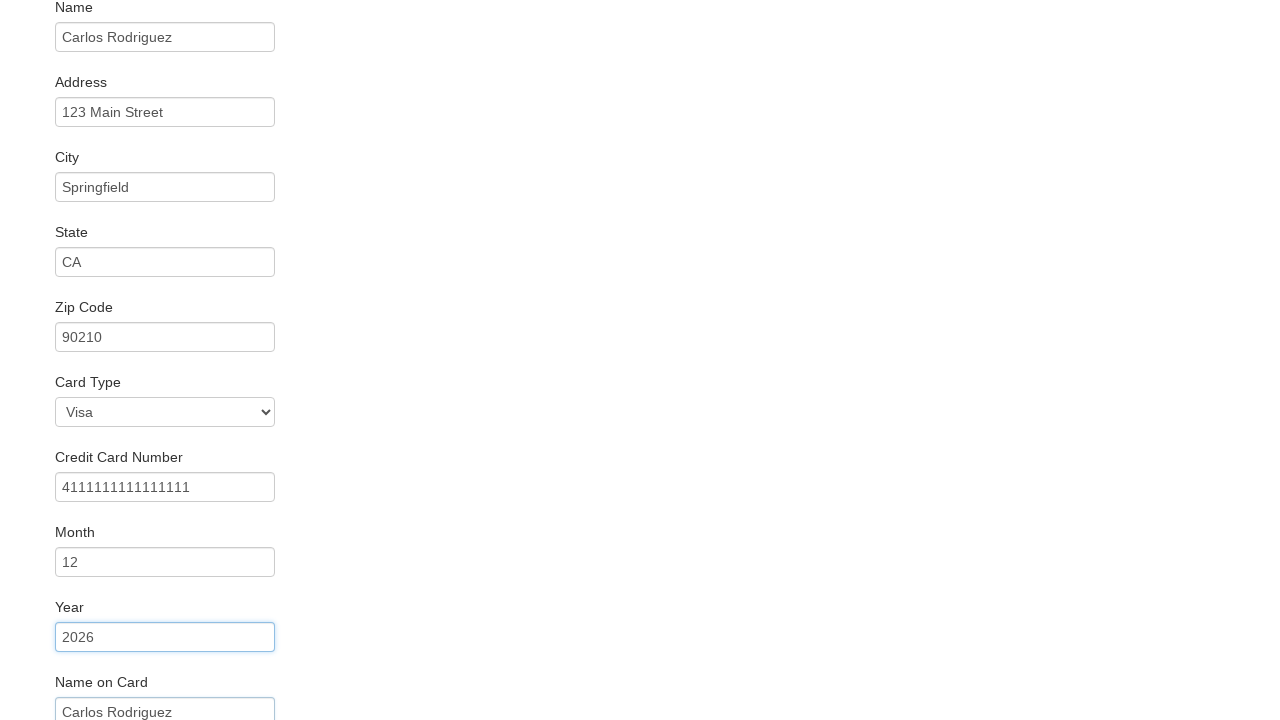

Clicked submit button to complete purchase at (118, 685) on input[type='submit']
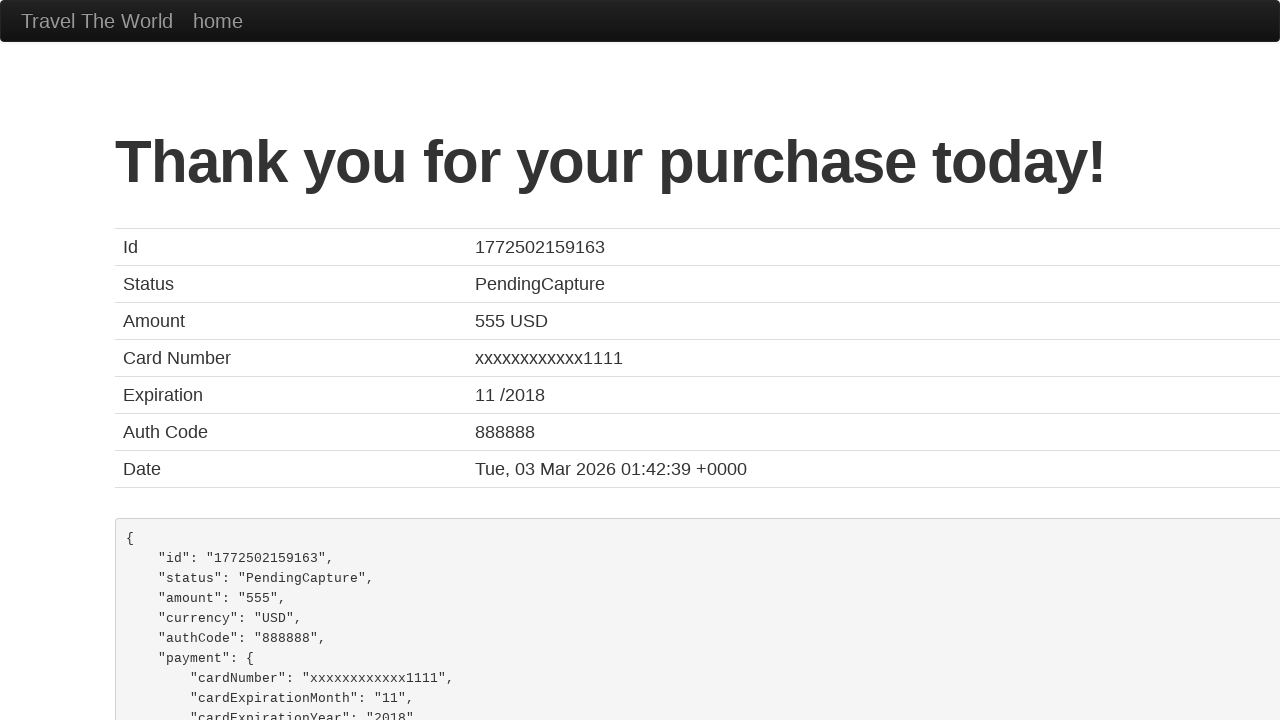

Confirmation message appeared - booking successful
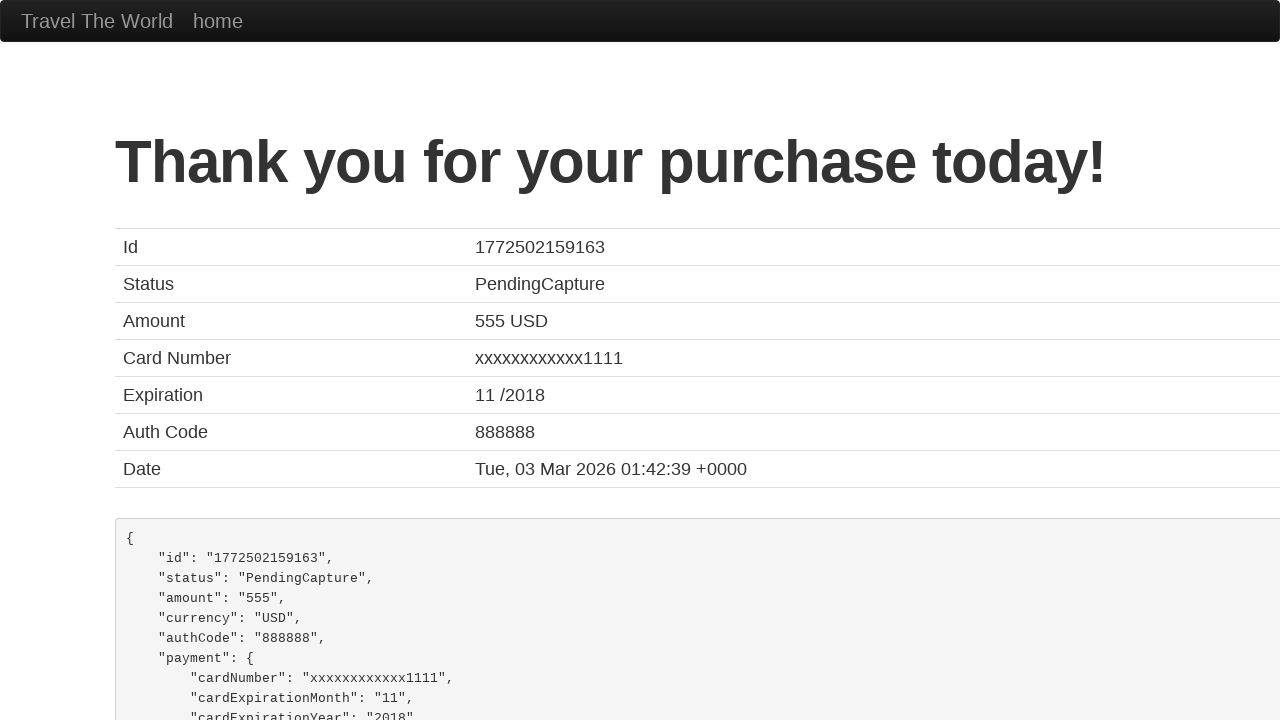

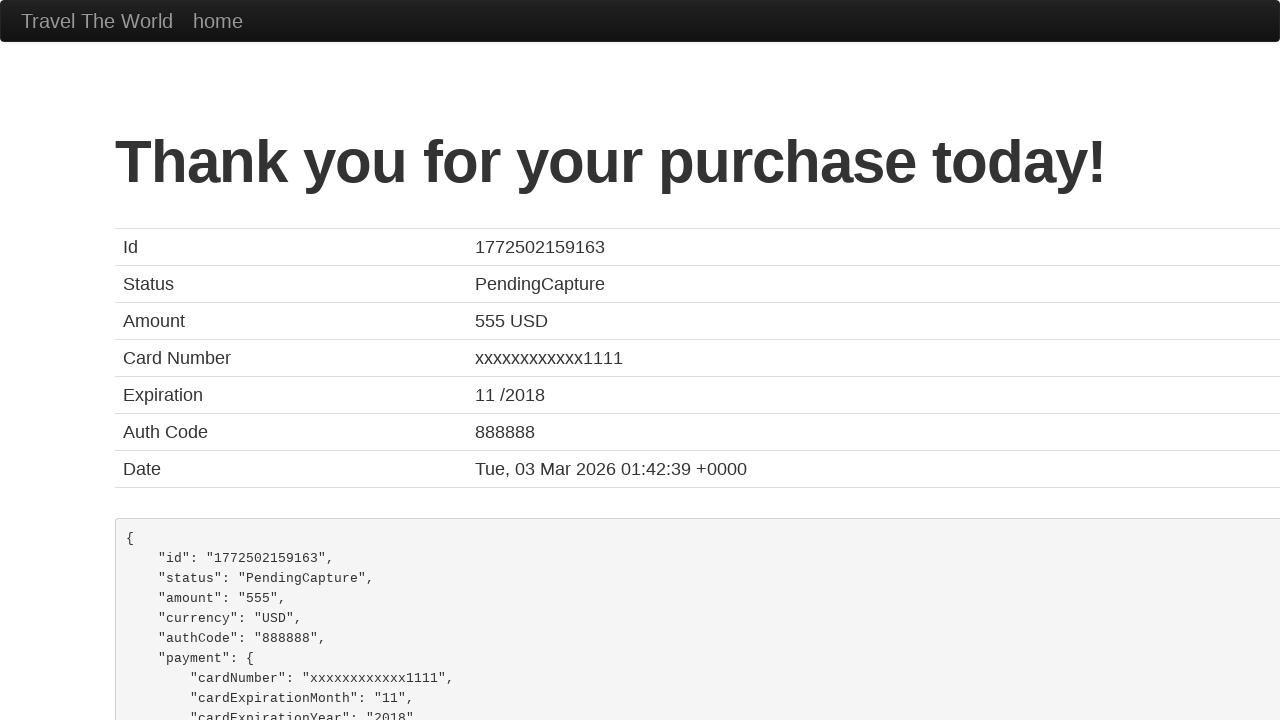